Tests registration form validation when confirm email does not match the original email

Starting URL: https://alada.vn/tai-khoan/dang-ky.html

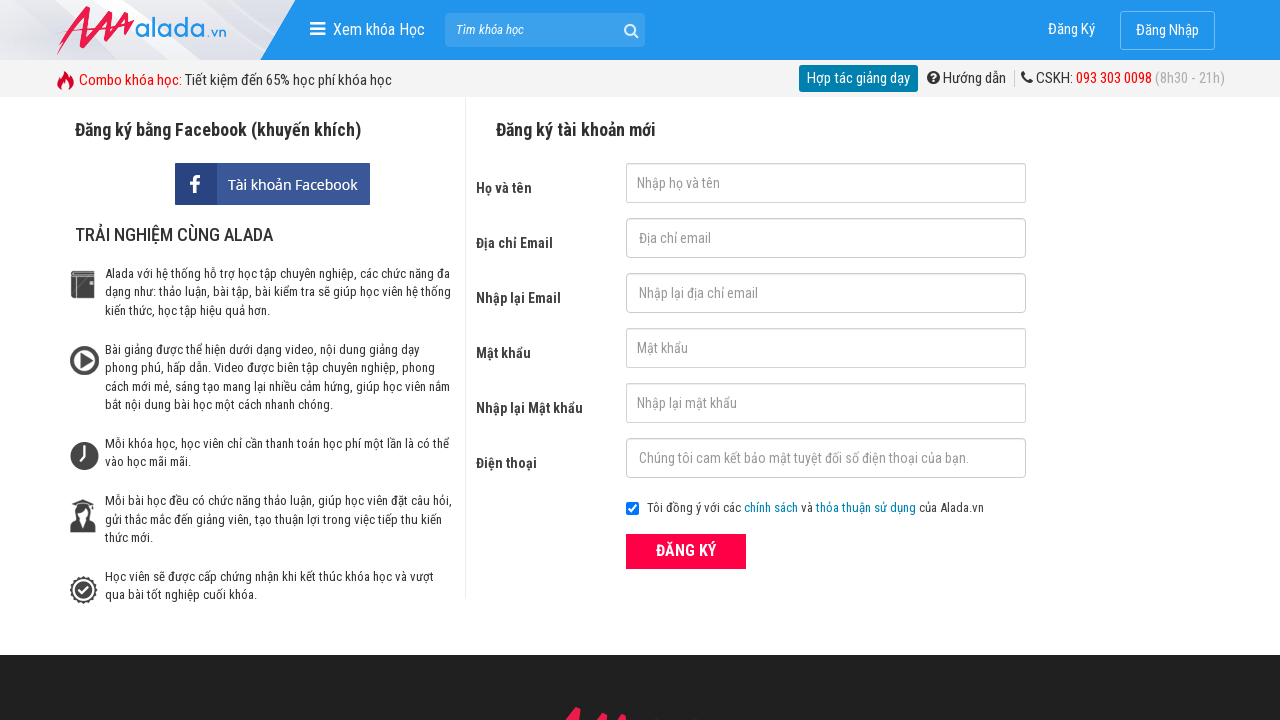

Filled first name field with 'Automation Test' on #txtFirstname
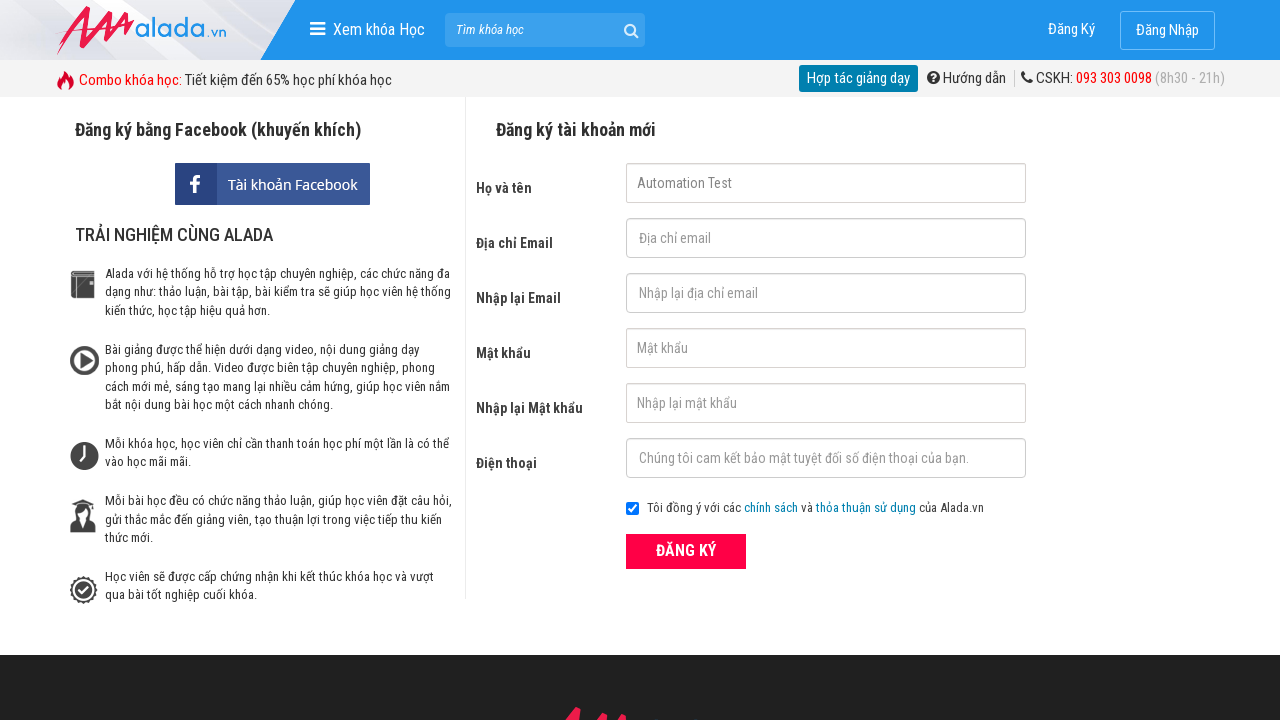

Filled email field with 'test@gmail.com' on #txtEmail
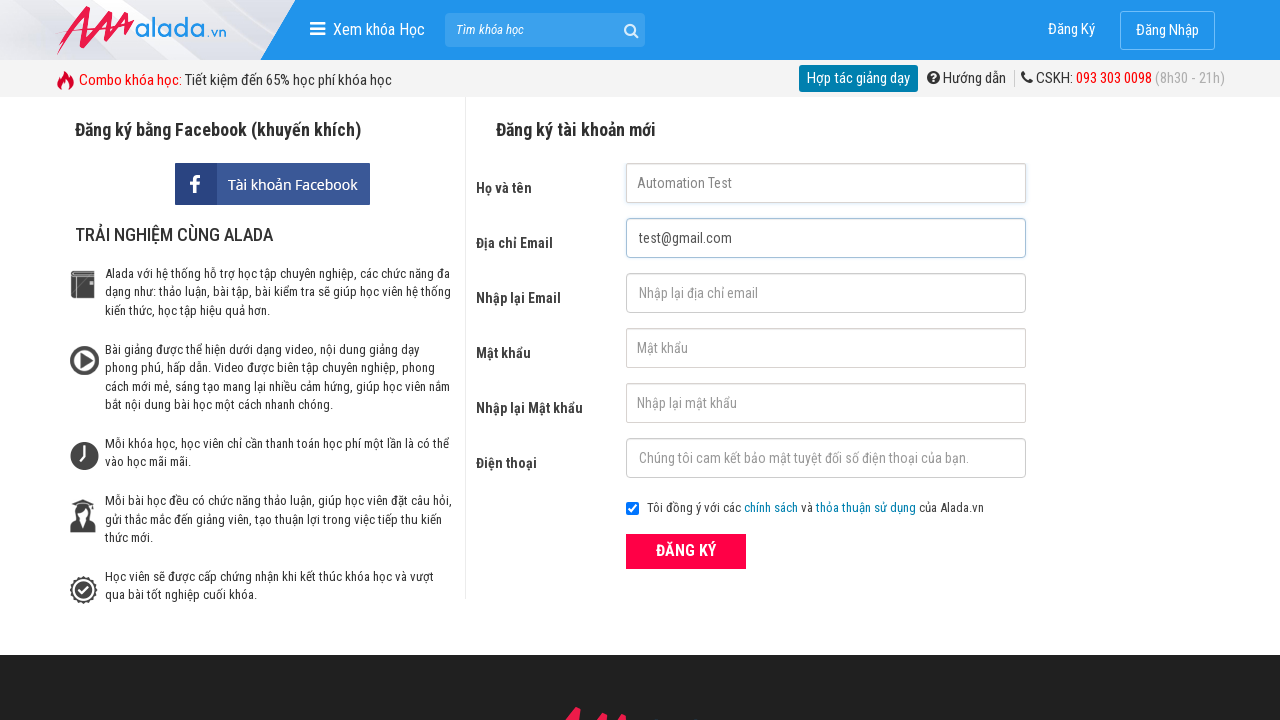

Filled confirm email field with mismatched email 'test123@gmail.com' on #txtCEmail
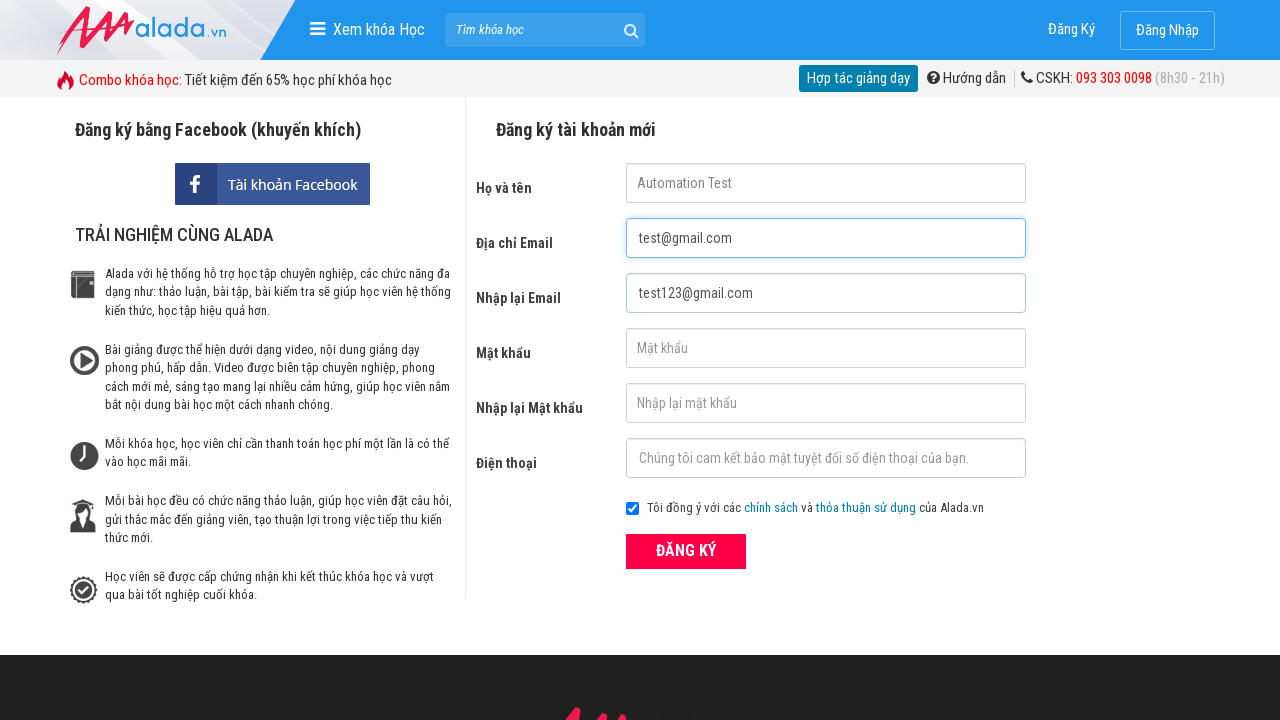

Filled password field with '123456' on #txtPassword
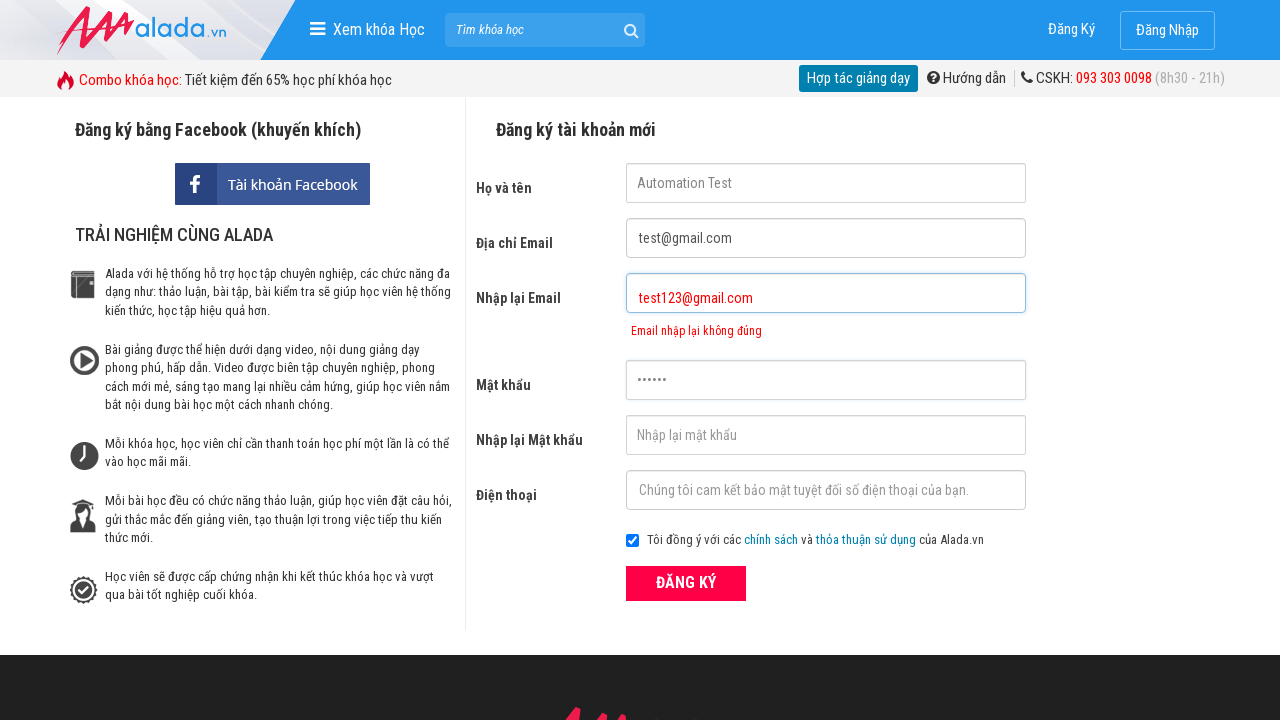

Filled confirm password field with '123456' on #txtCPassword
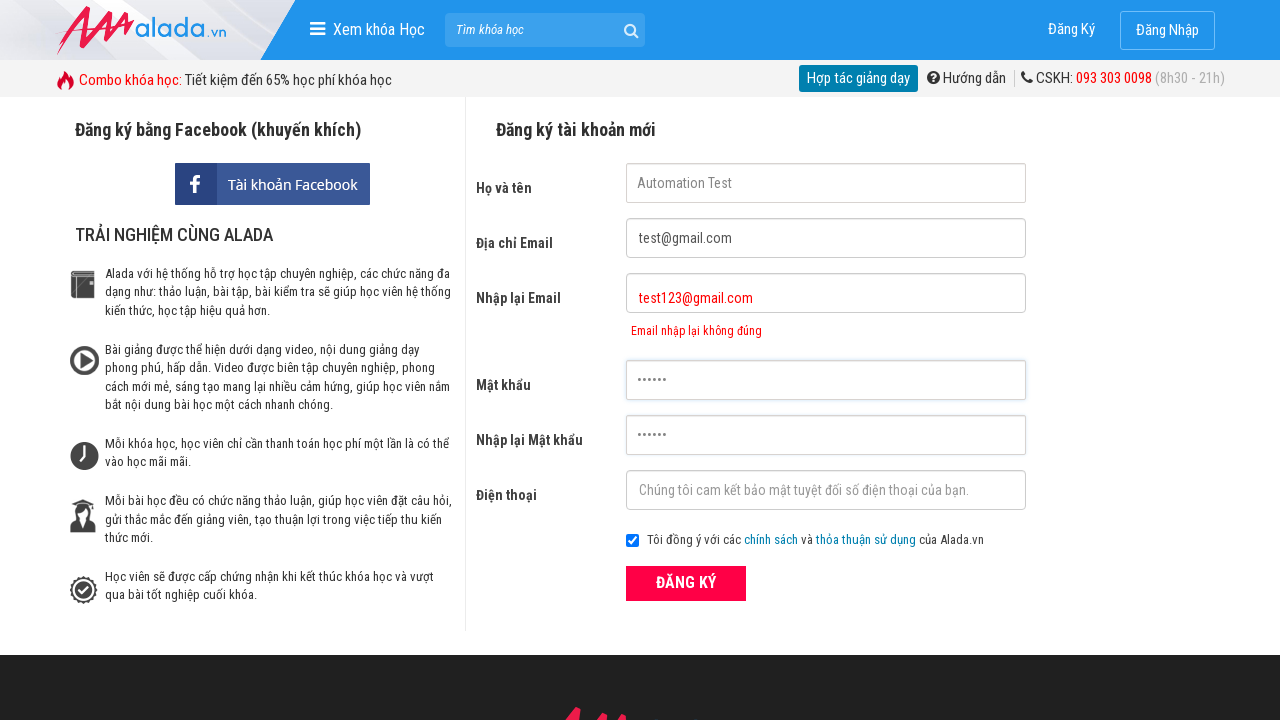

Filled phone field with '0123456789' on #txtPhone
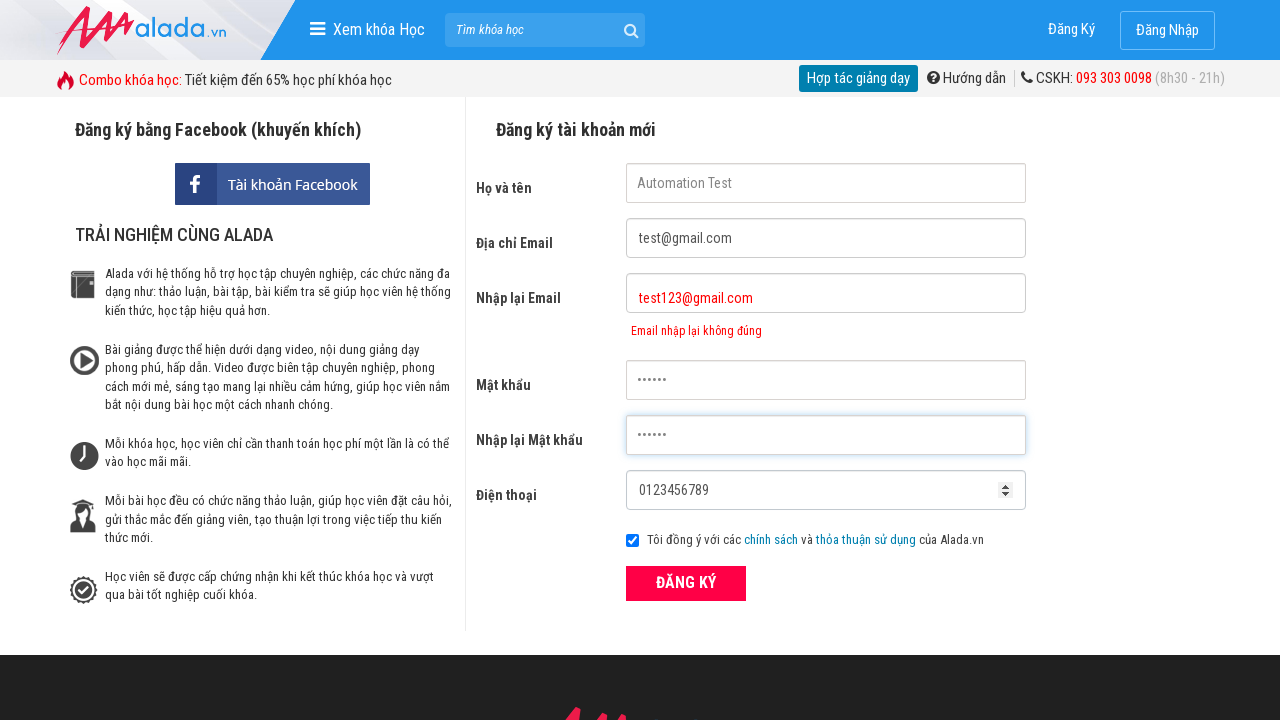

Clicked submit button to attempt registration at (686, 583) on button[type='submit']
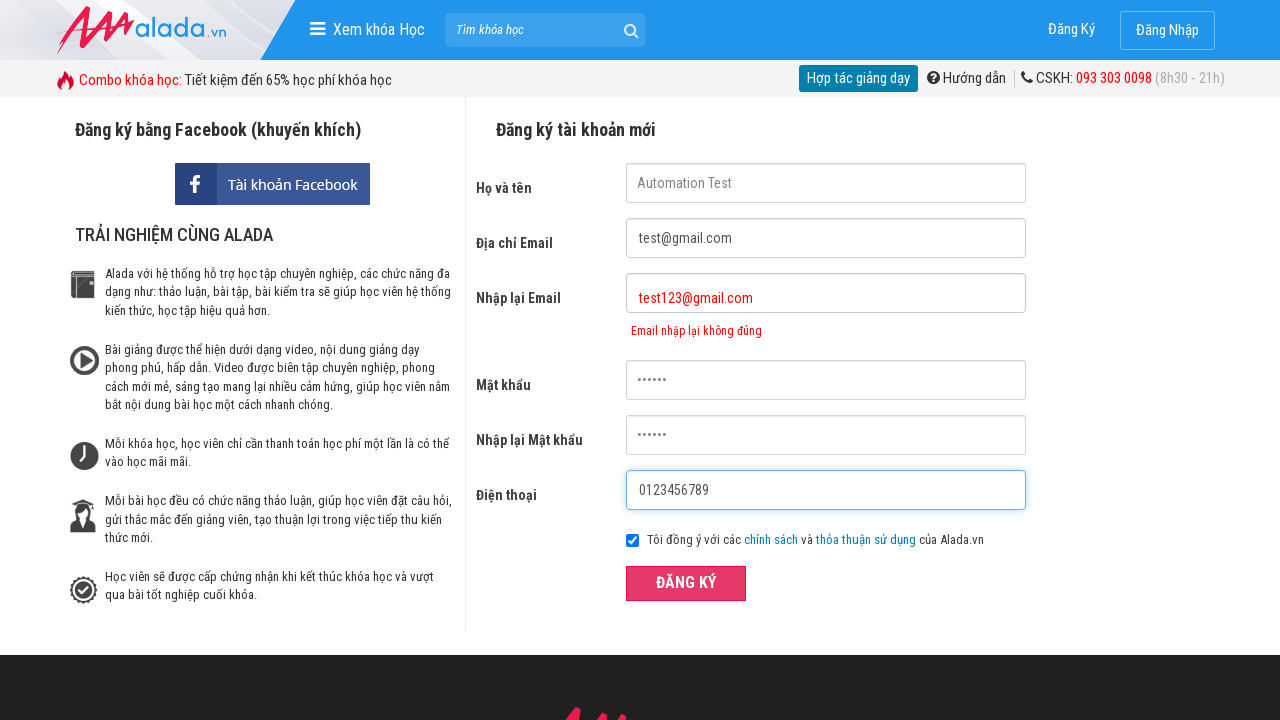

Confirm email error message appeared, validating mismatched emails rejection
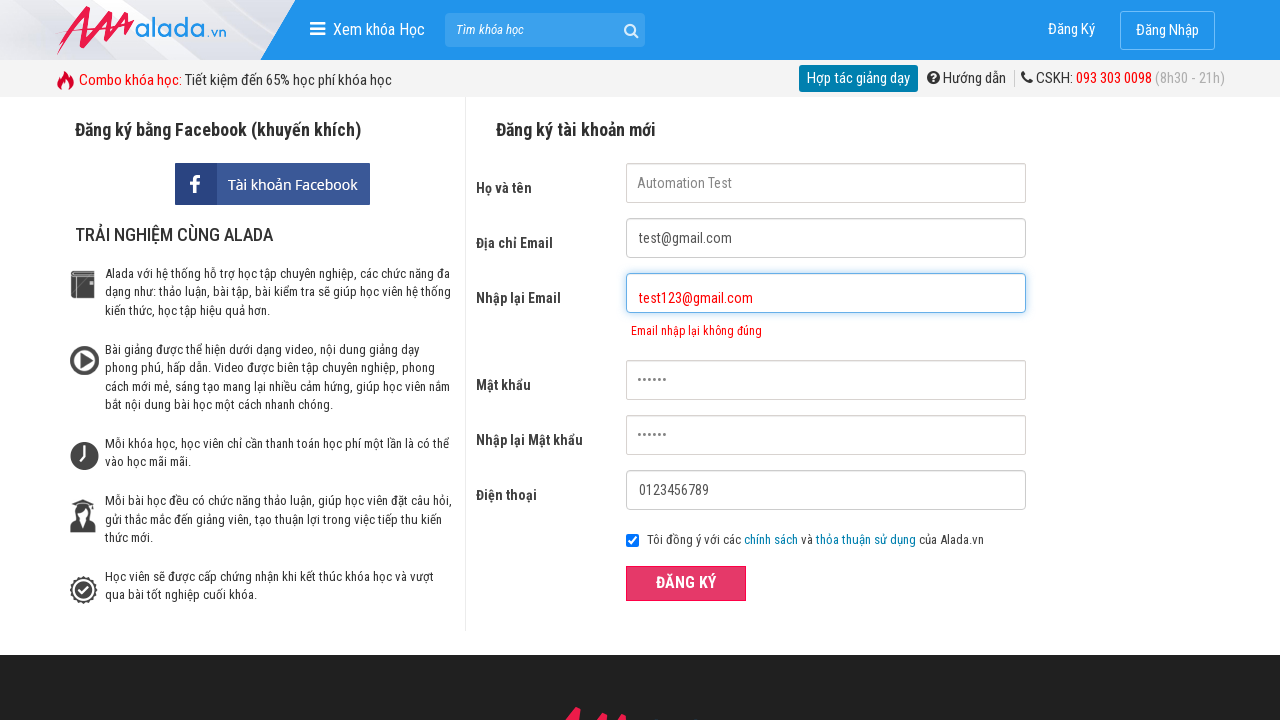

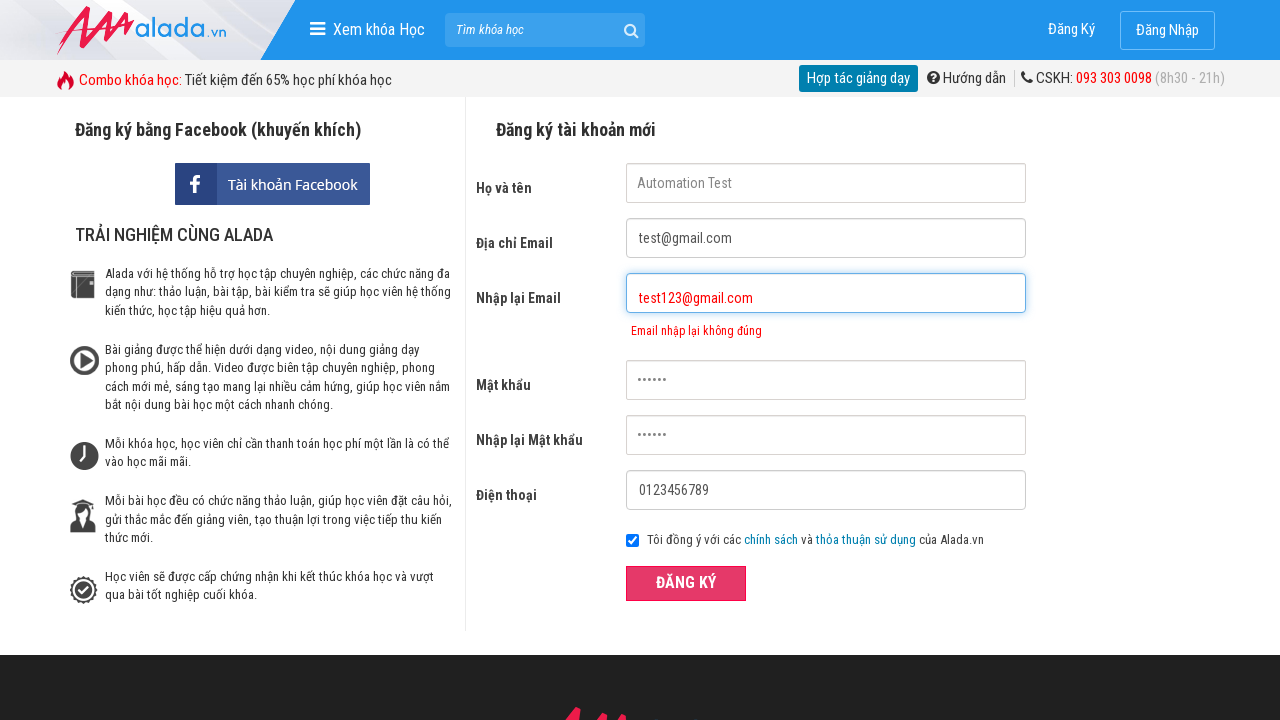